Tests checkbox functionality by clicking three different checkboxes and verifying their states

Starting URL: https://rahulshettyacademy.com/AutomationPractice/

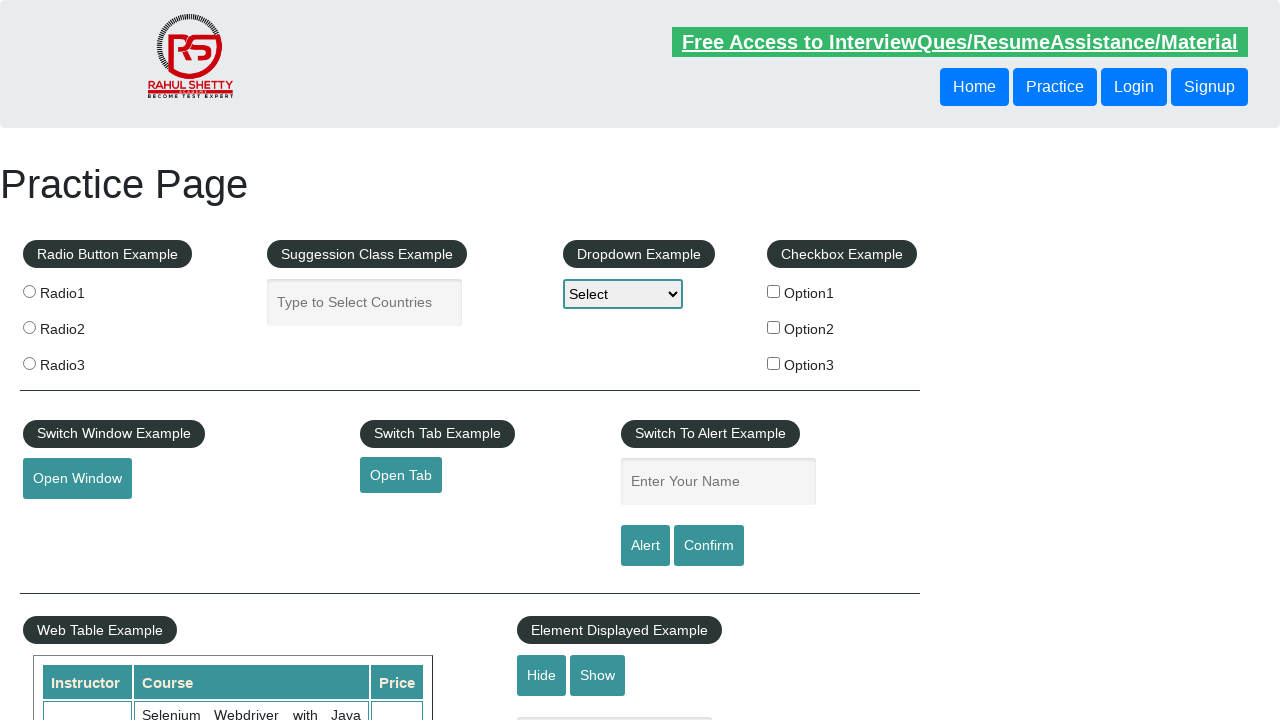

Clicked first checkbox (checkBoxOption1) at (774, 291) on #checkBoxOption1
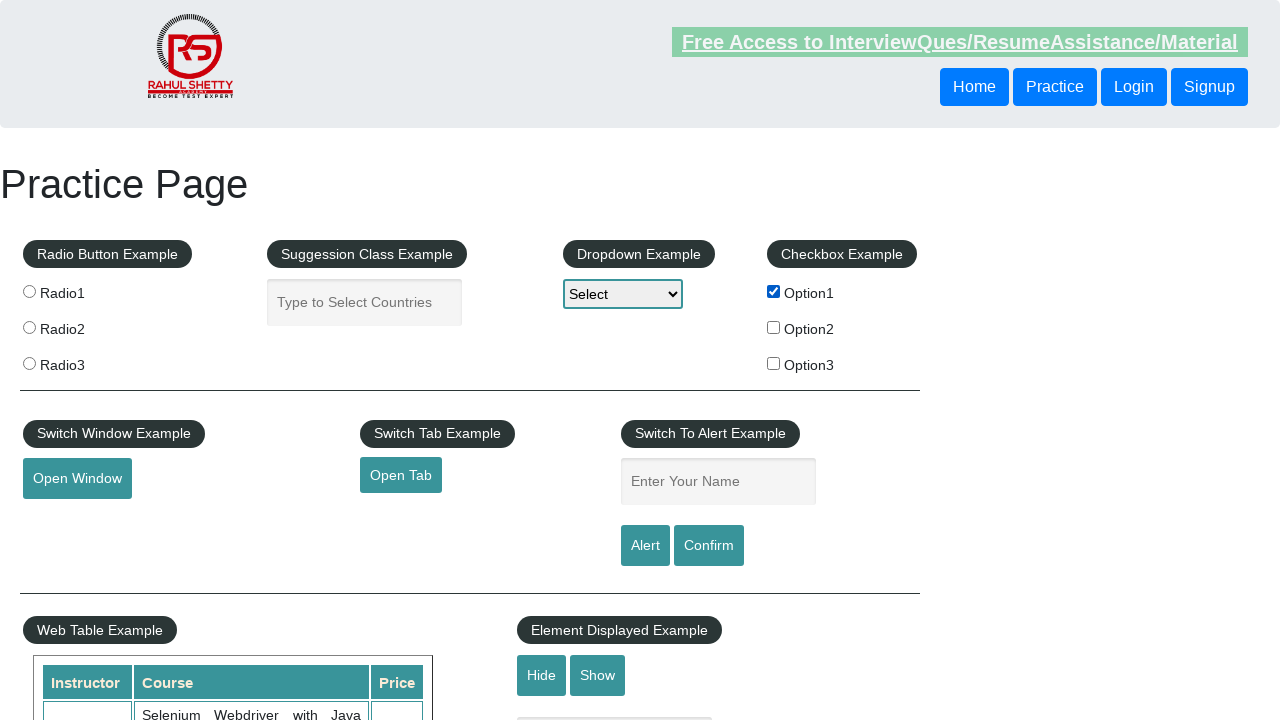

Verified first checkbox is selected
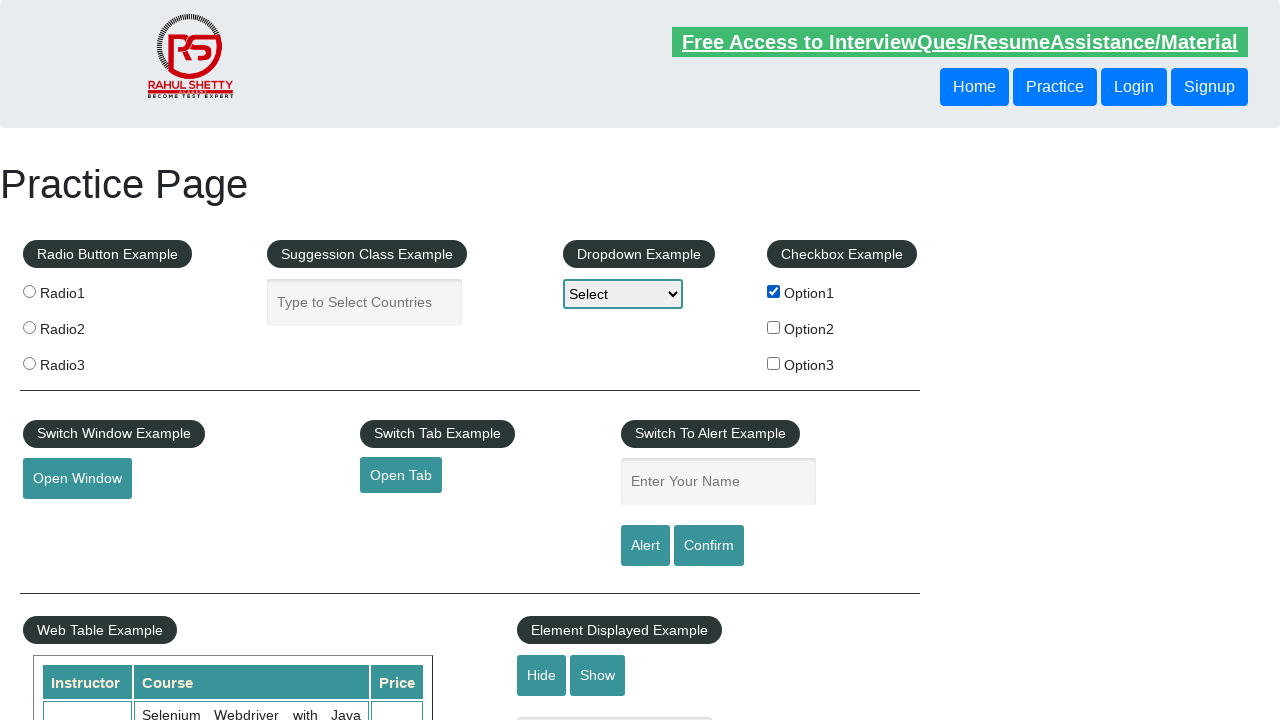

Clicked second checkbox (checkBoxOption2) at (774, 327) on #checkBoxOption2
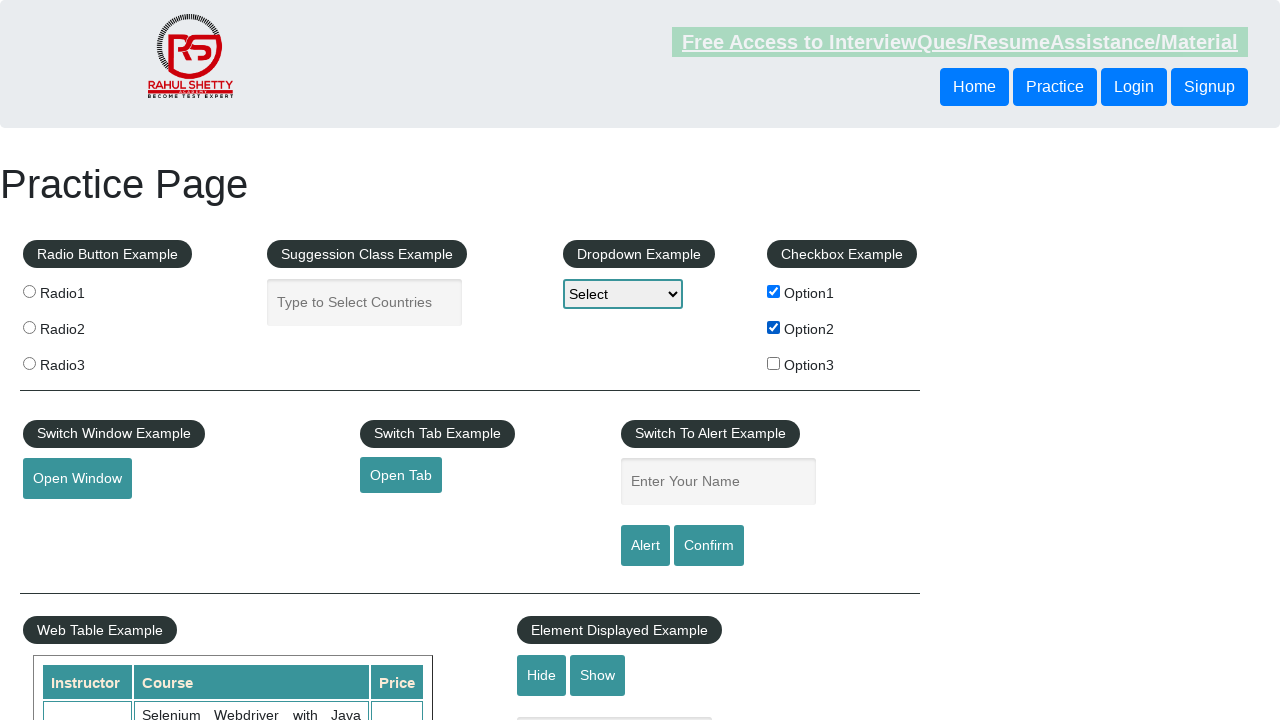

Verified second checkbox is selected
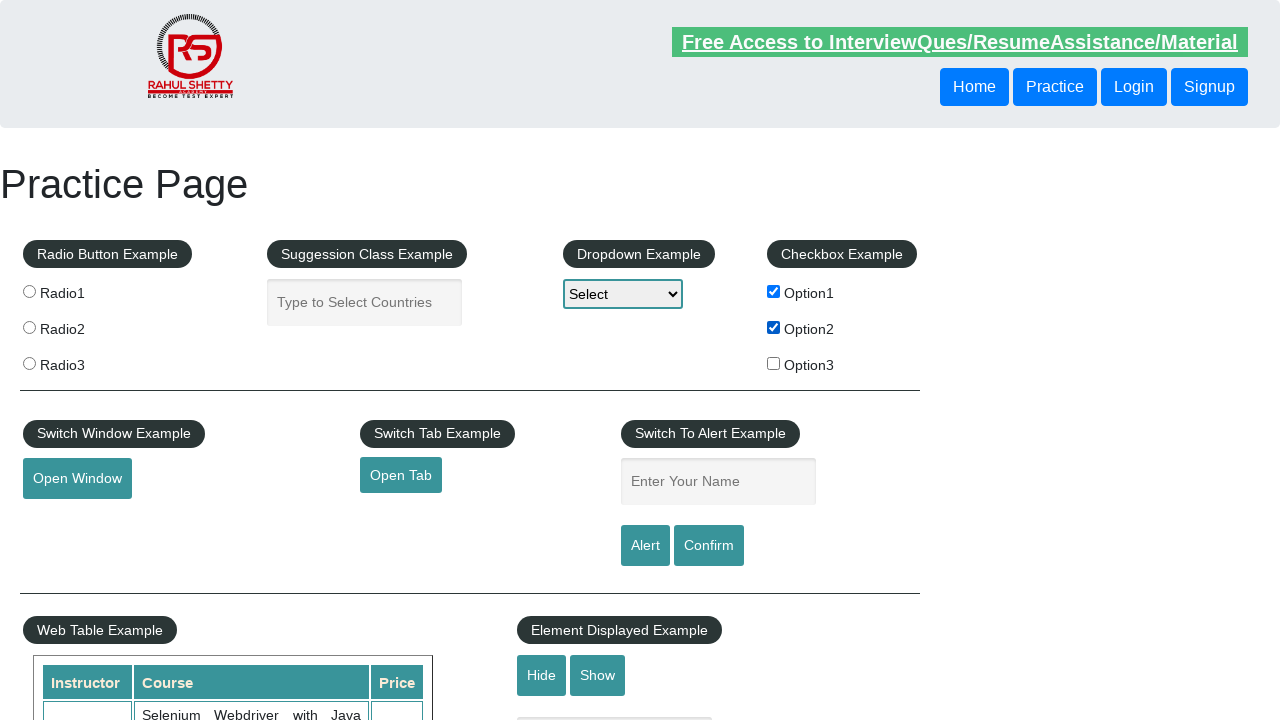

Clicked third checkbox (checkBoxOption3) at (774, 363) on #checkBoxOption3
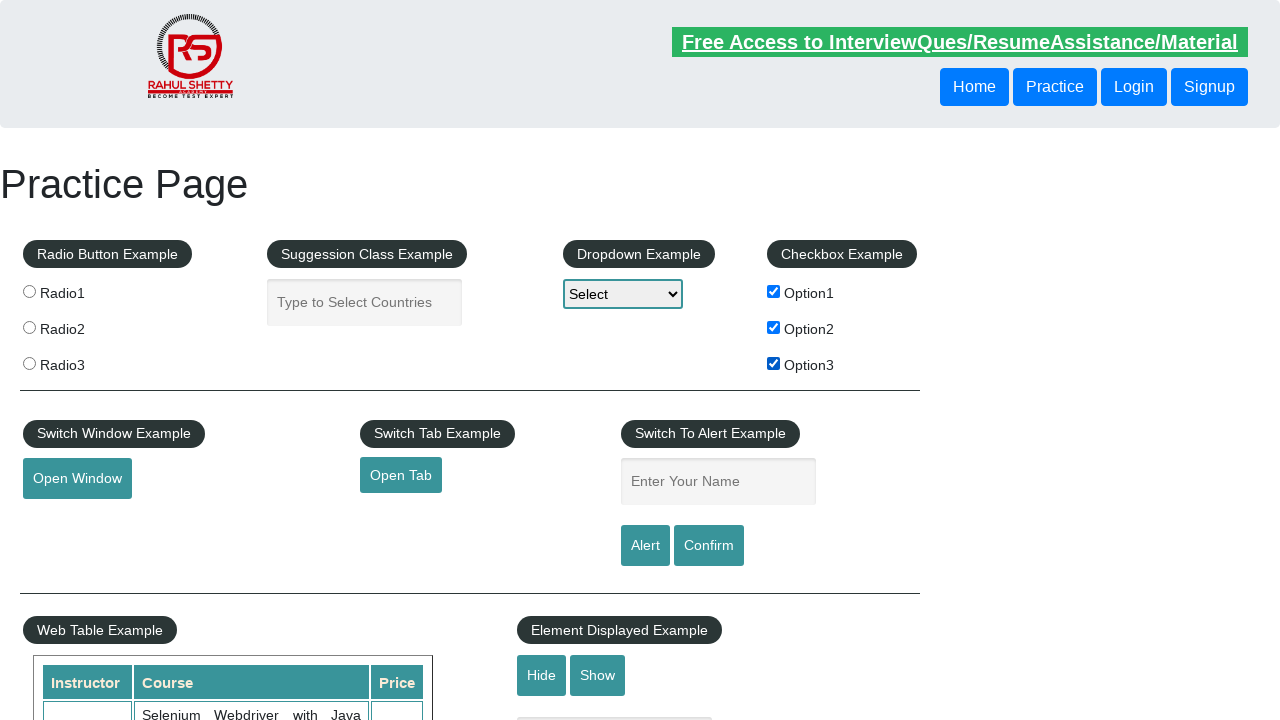

Verified third checkbox is selected
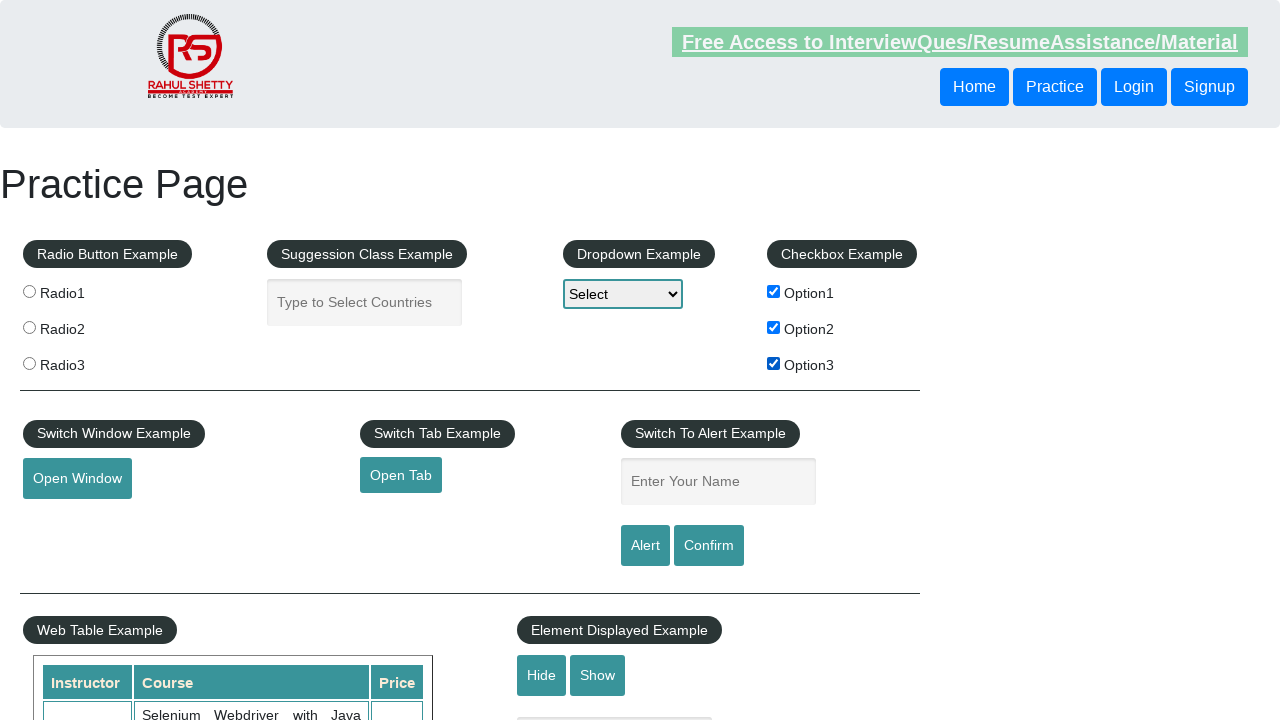

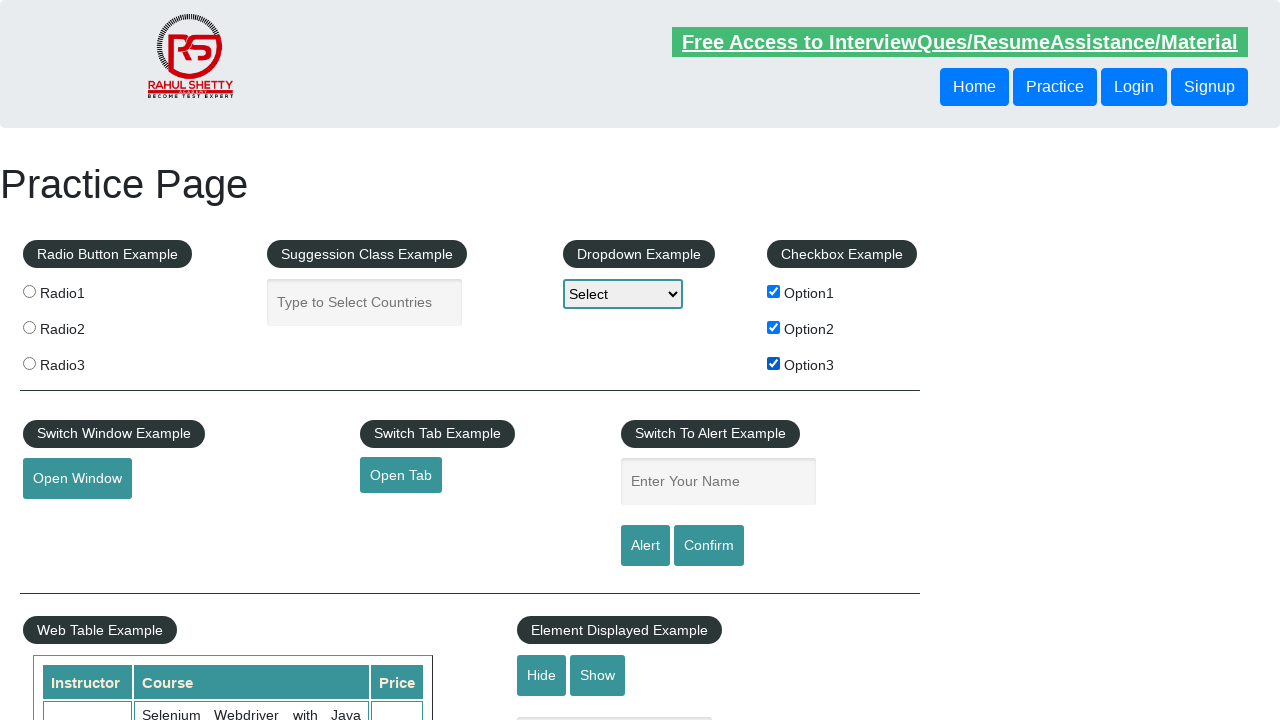